Tests that clicking clear completed removes completed items from the list

Starting URL: https://demo.playwright.dev/todomvc

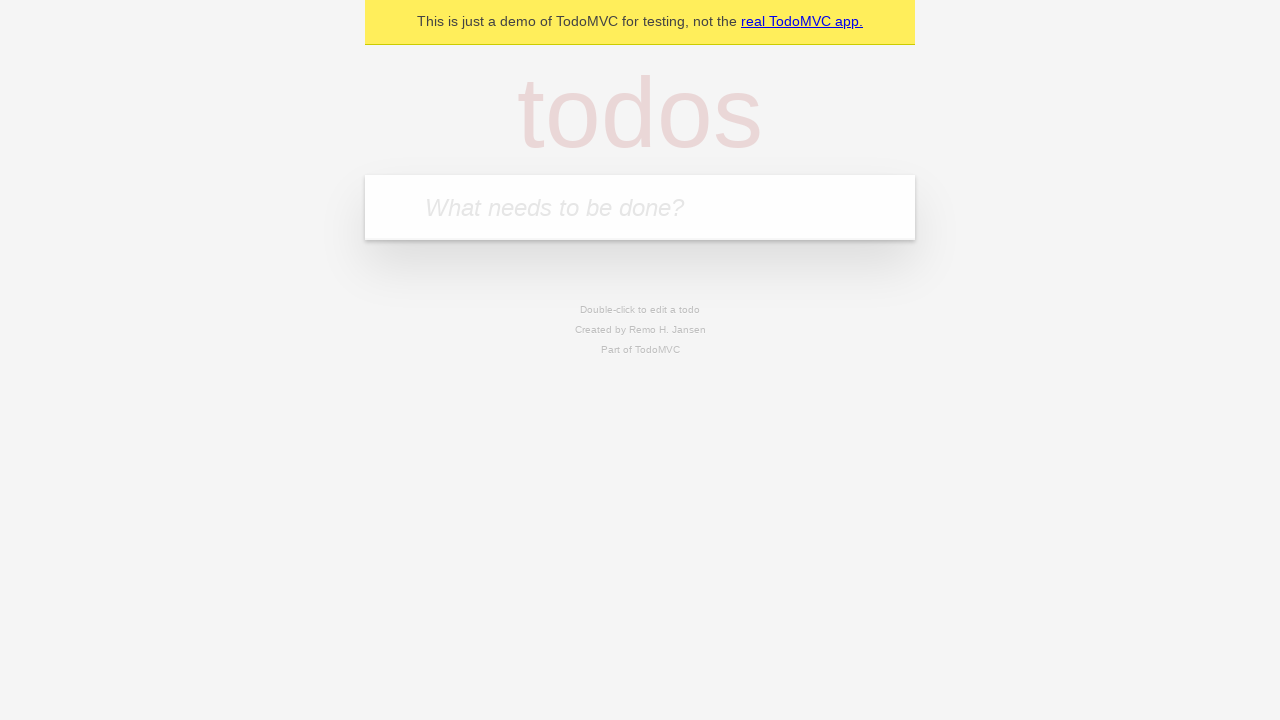

Filled new todo input with 'buy some cheese' on .new-todo
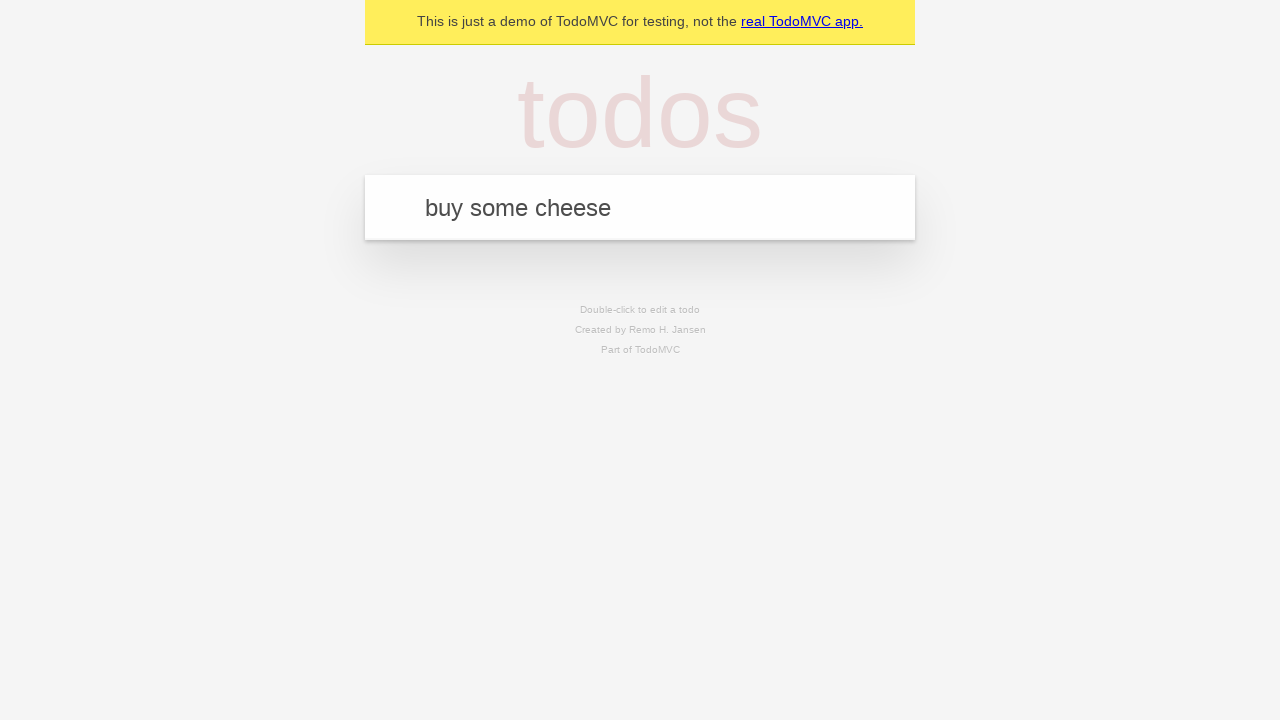

Pressed Enter to add first todo on .new-todo
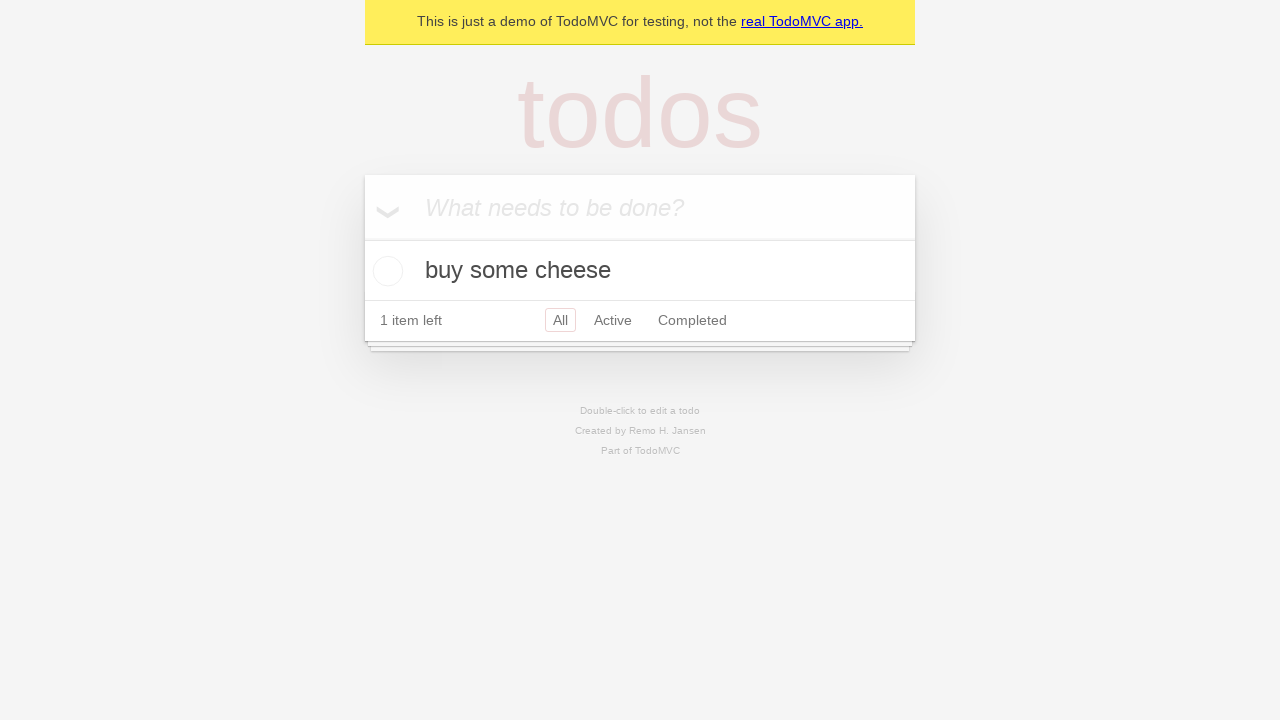

Filled new todo input with 'feed the cat' on .new-todo
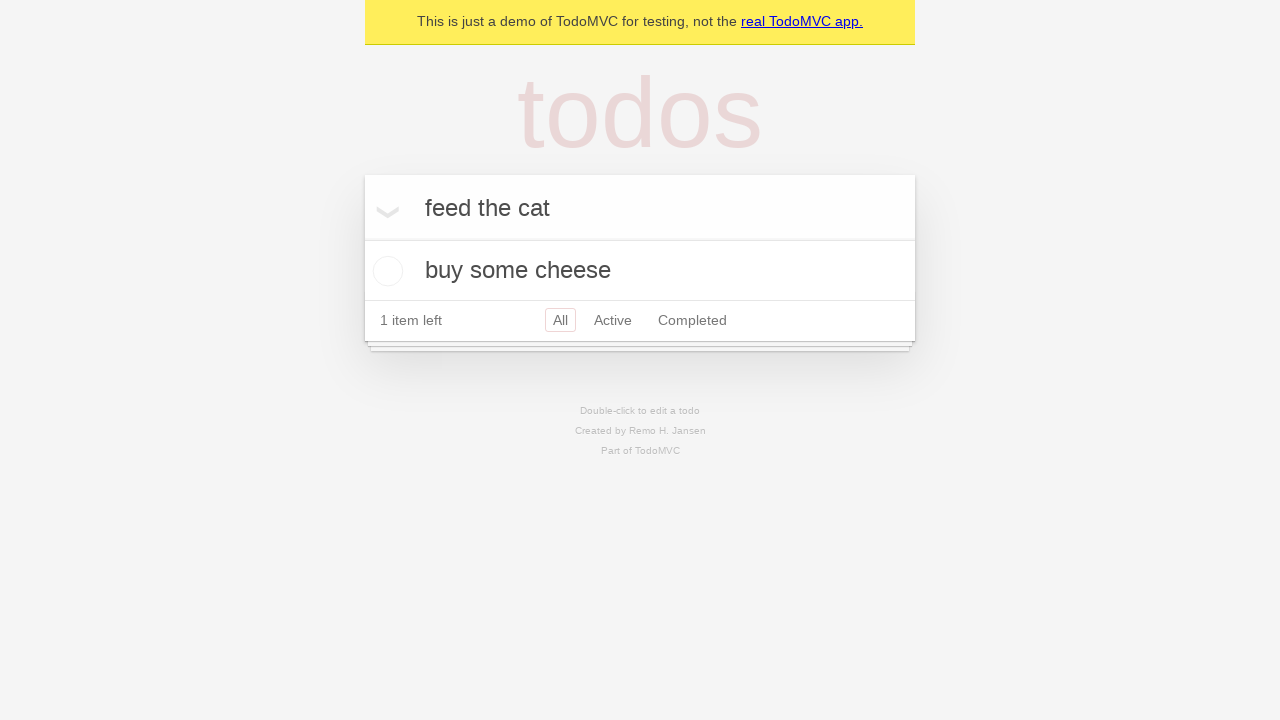

Pressed Enter to add second todo on .new-todo
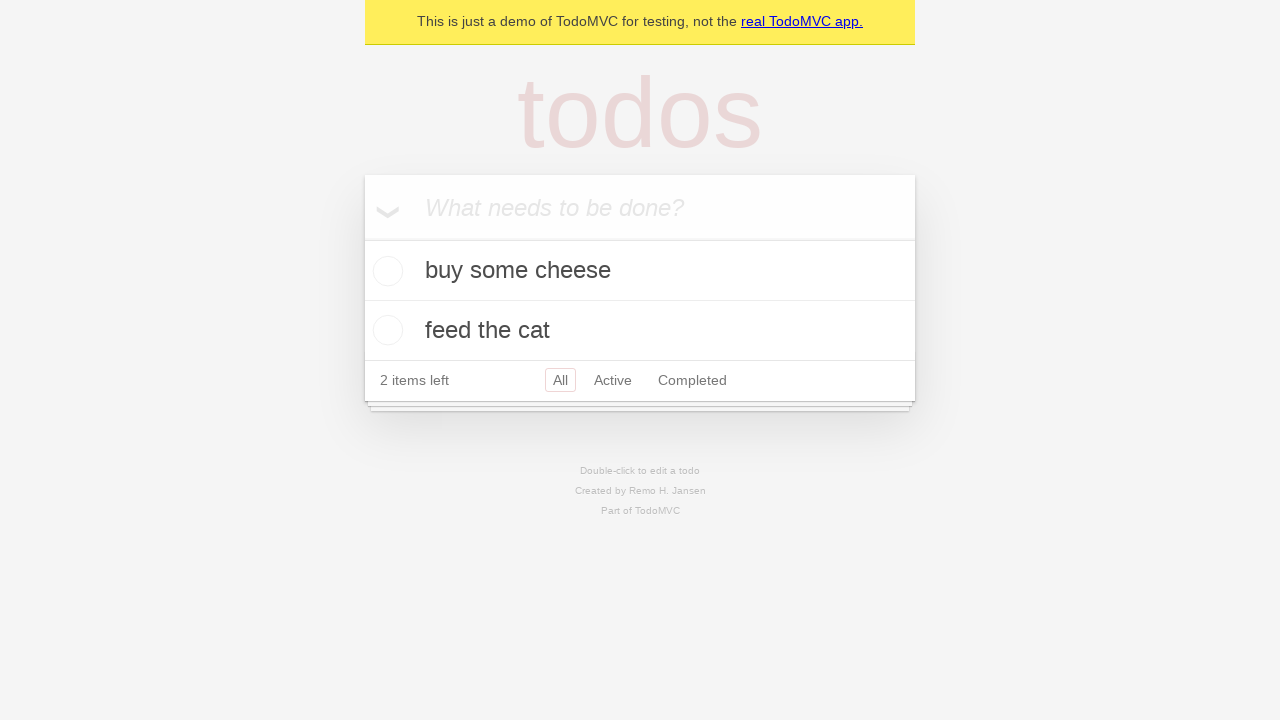

Filled new todo input with 'book a doctors appointment' on .new-todo
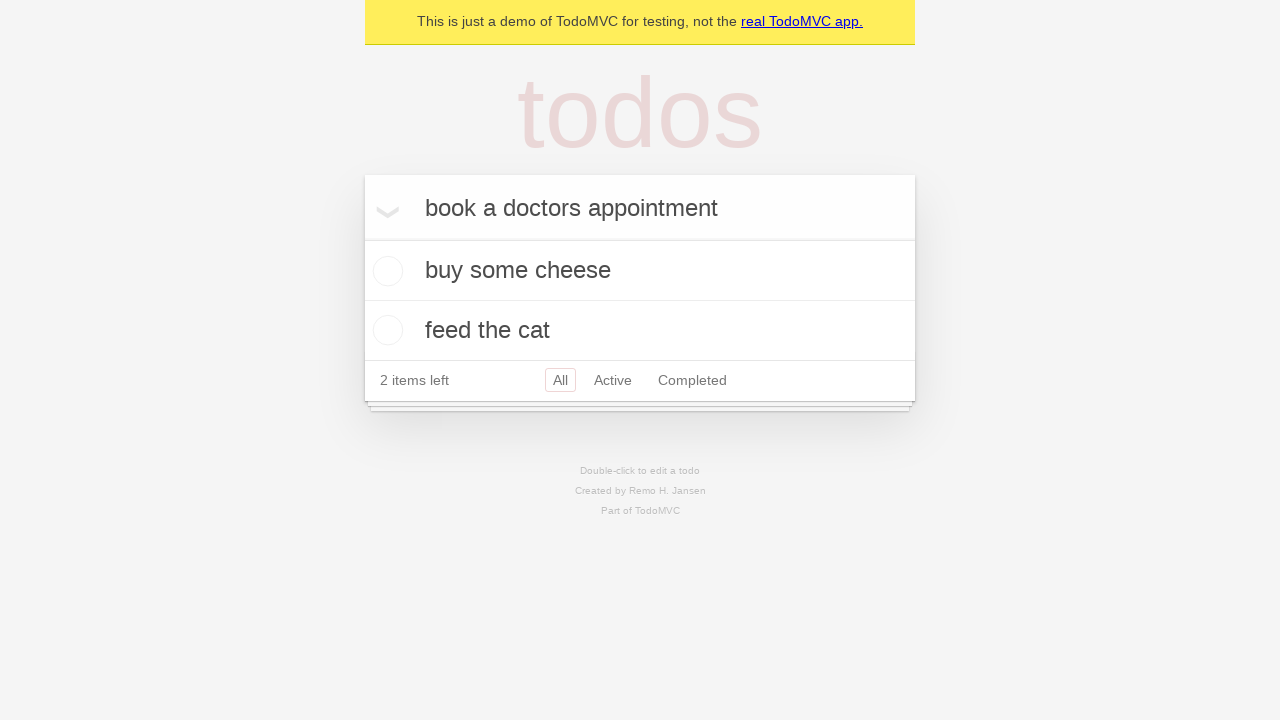

Pressed Enter to add third todo on .new-todo
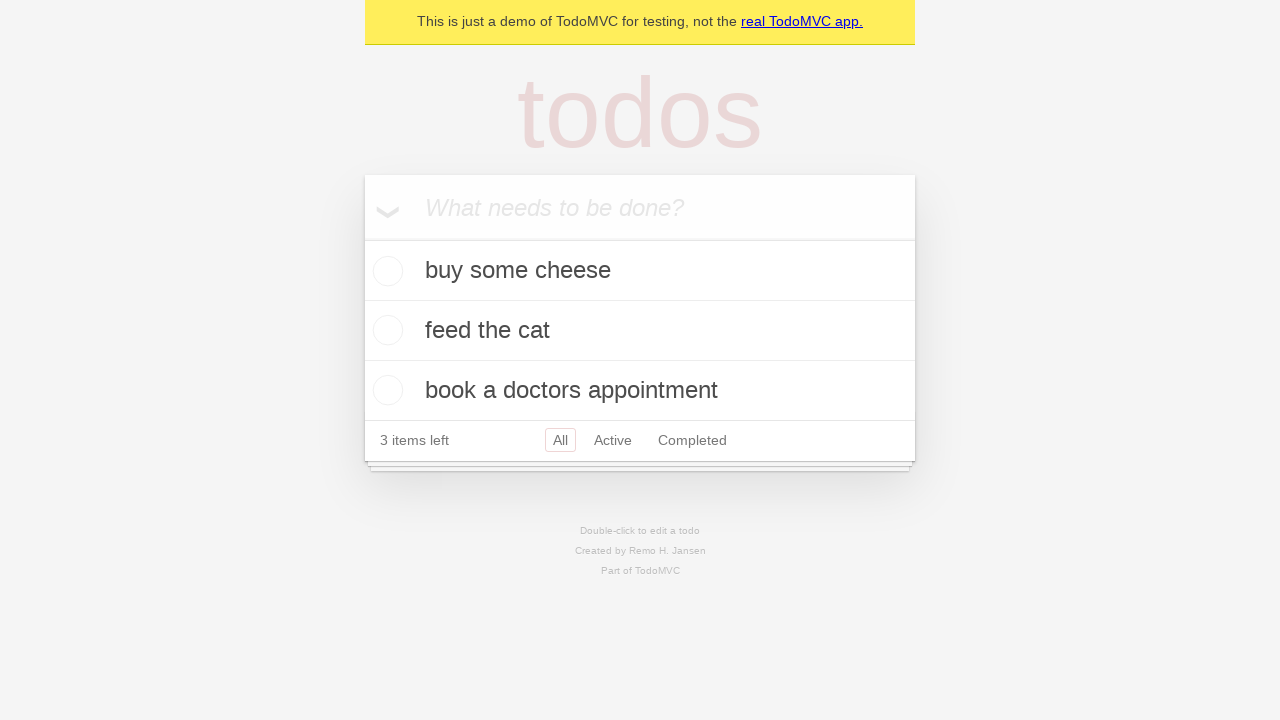

Waited for all three todos to appear in the list
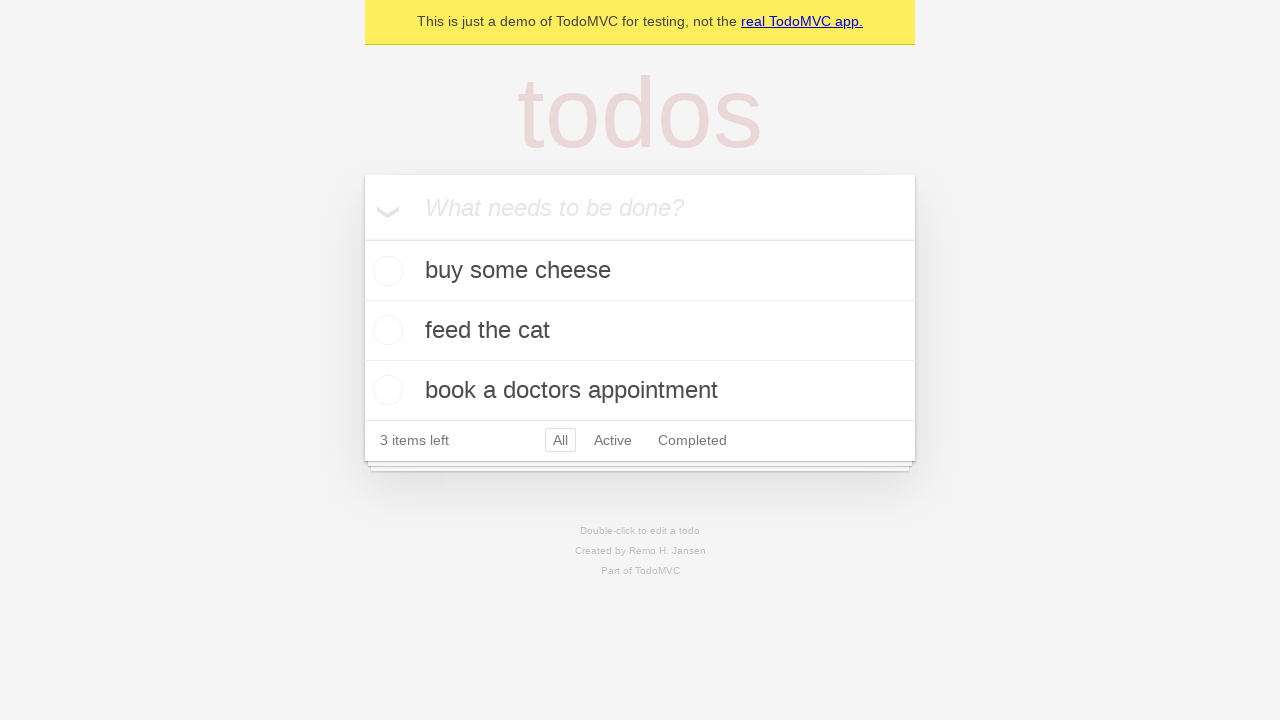

Checked the second todo item as completed at (385, 330) on .todo-list li >> nth=1 >> .toggle
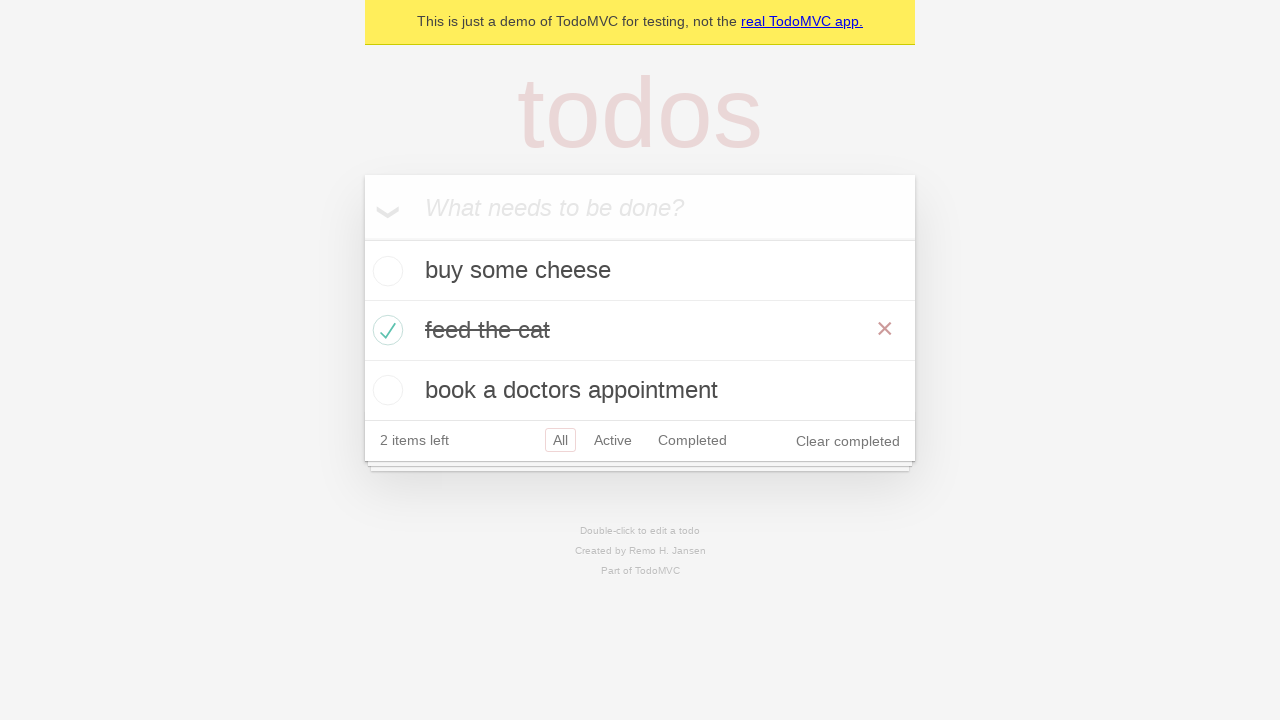

Clicked 'Clear completed' button to remove completed items at (848, 441) on .clear-completed
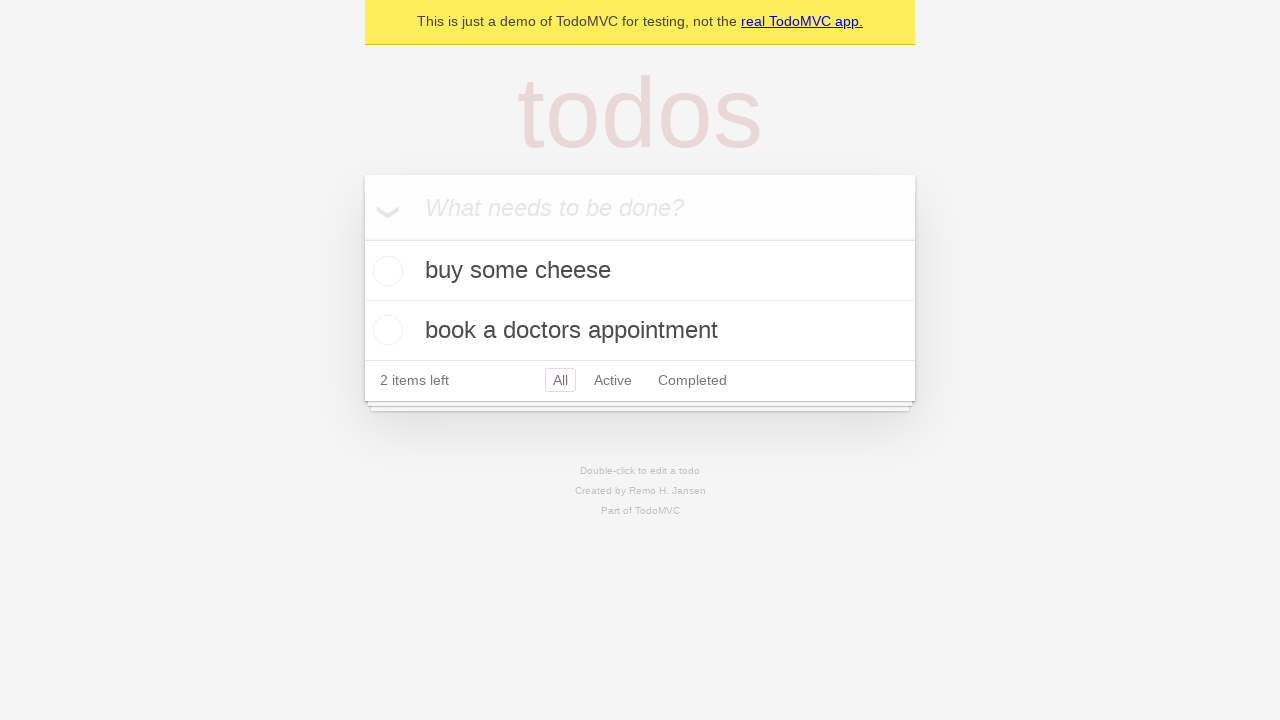

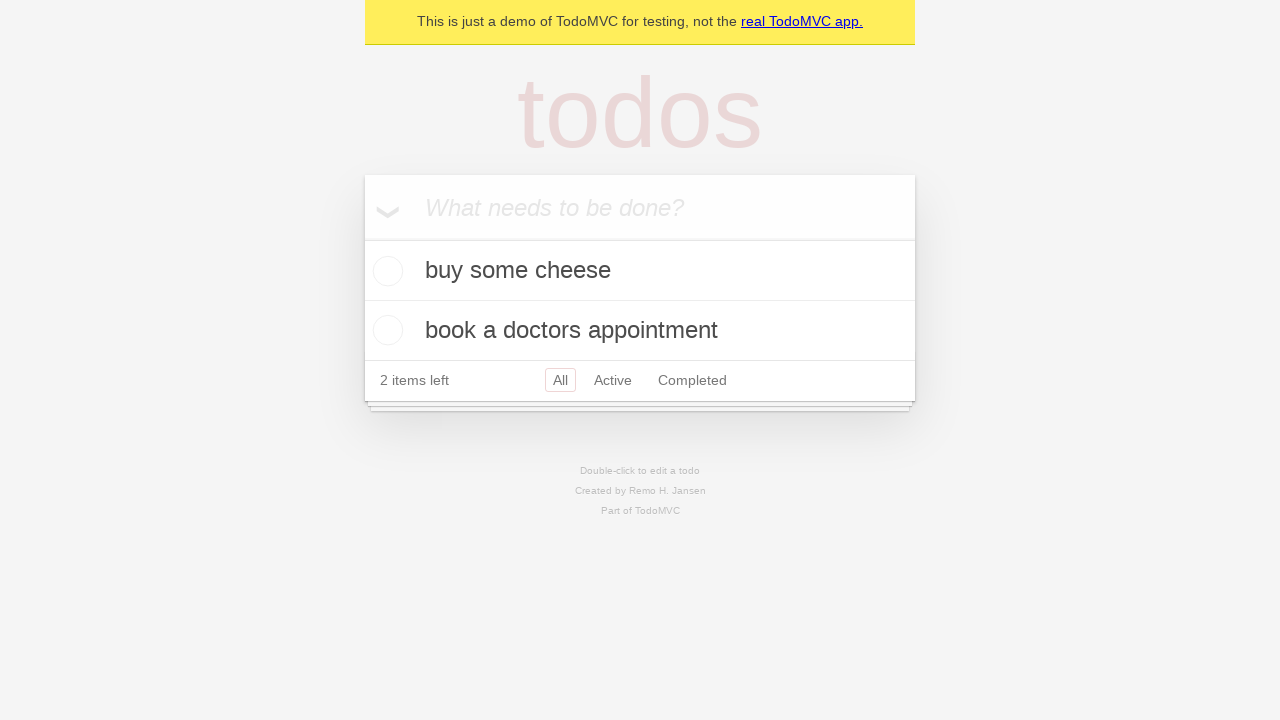